Navigates to Form Authentication page and verifies the page title

Starting URL: https://the-internet.herokuapp.com

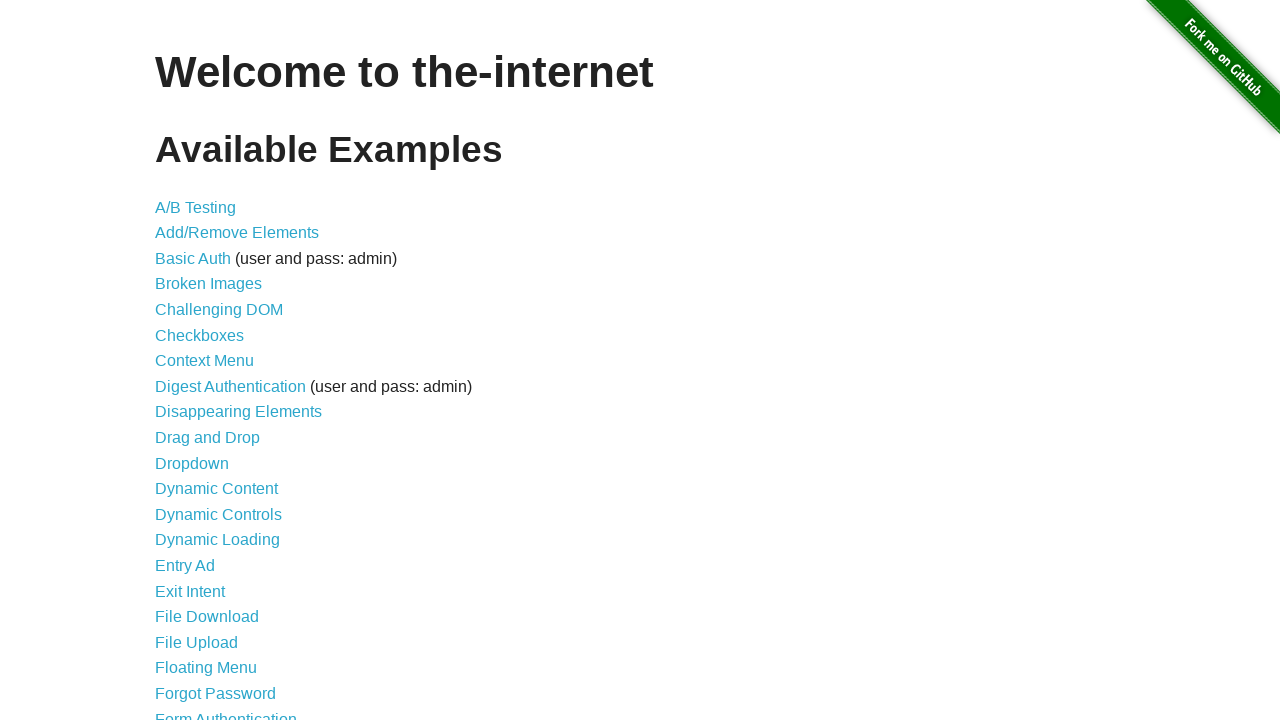

Clicked on Form Authentication link at (226, 712) on xpath=//a[contains(text(), 'Form Authentication')]
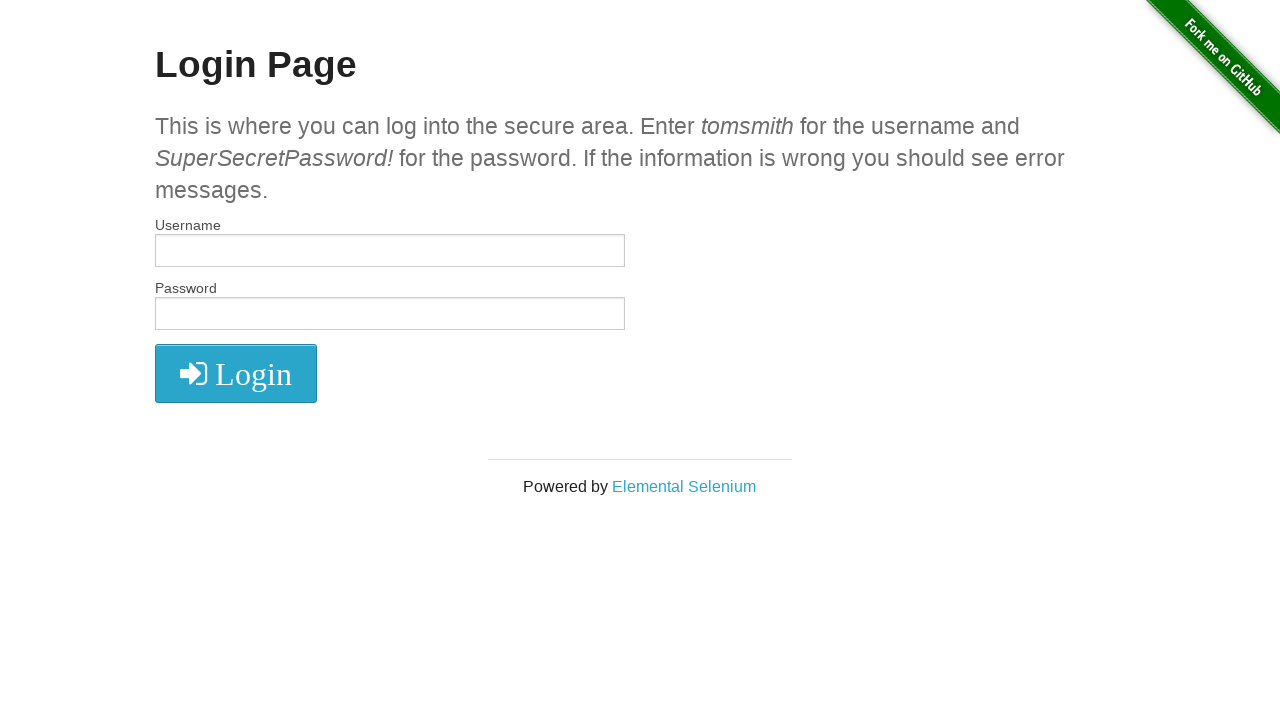

Form Authentication page loaded with heading element
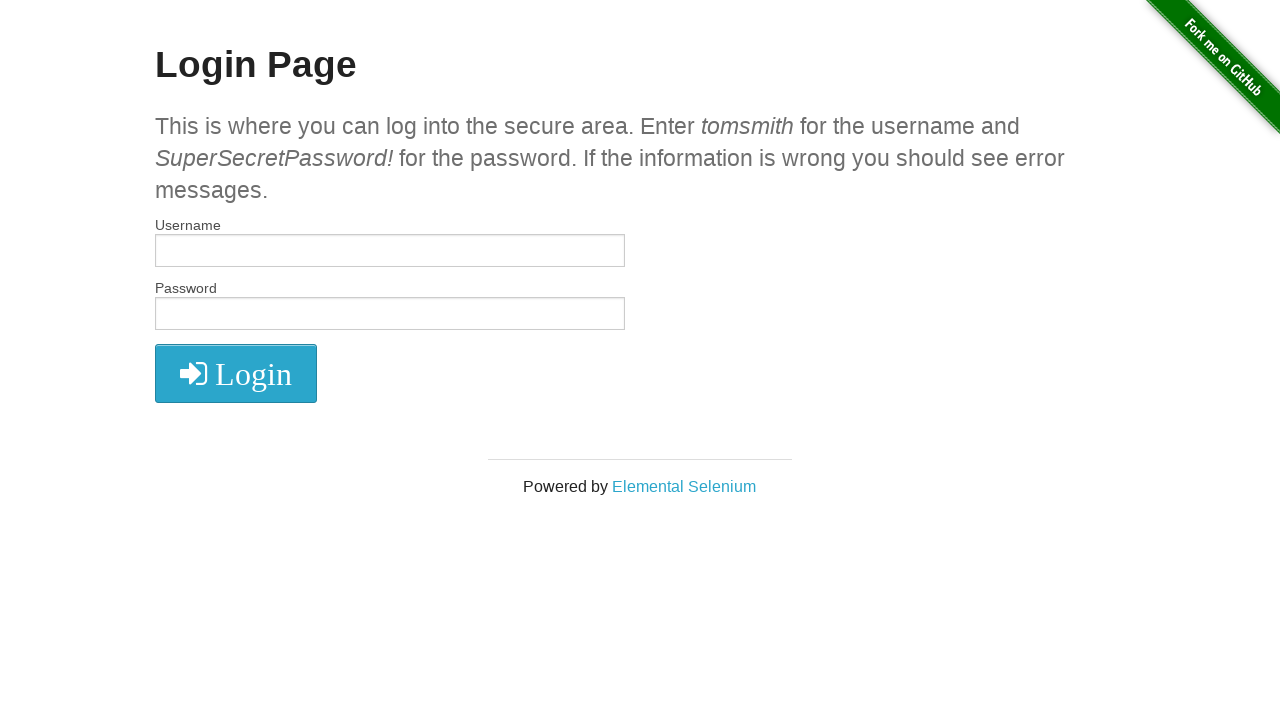

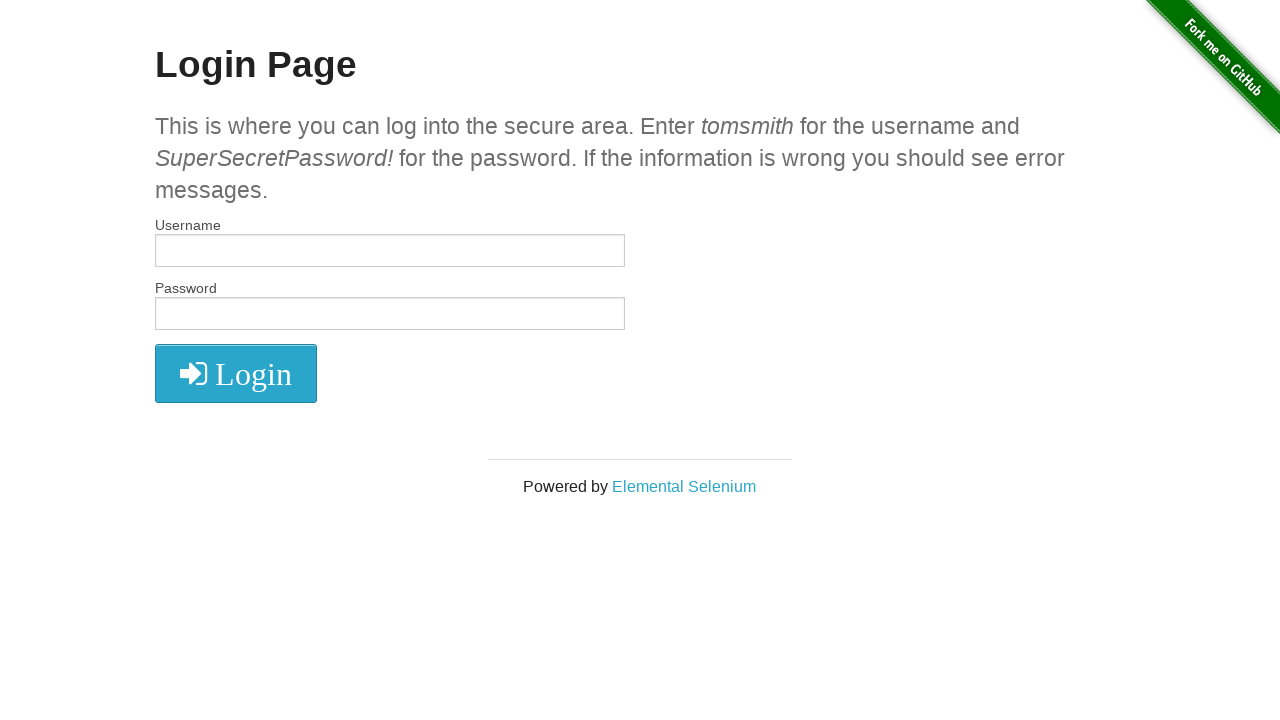